Tests radio button selection using a more dynamic approach by iterating through options

Starting URL: http://demo.automationtalks.com/SE-ESY/www.AutomationTalks.com/test/basic-radiobutton-demo.html

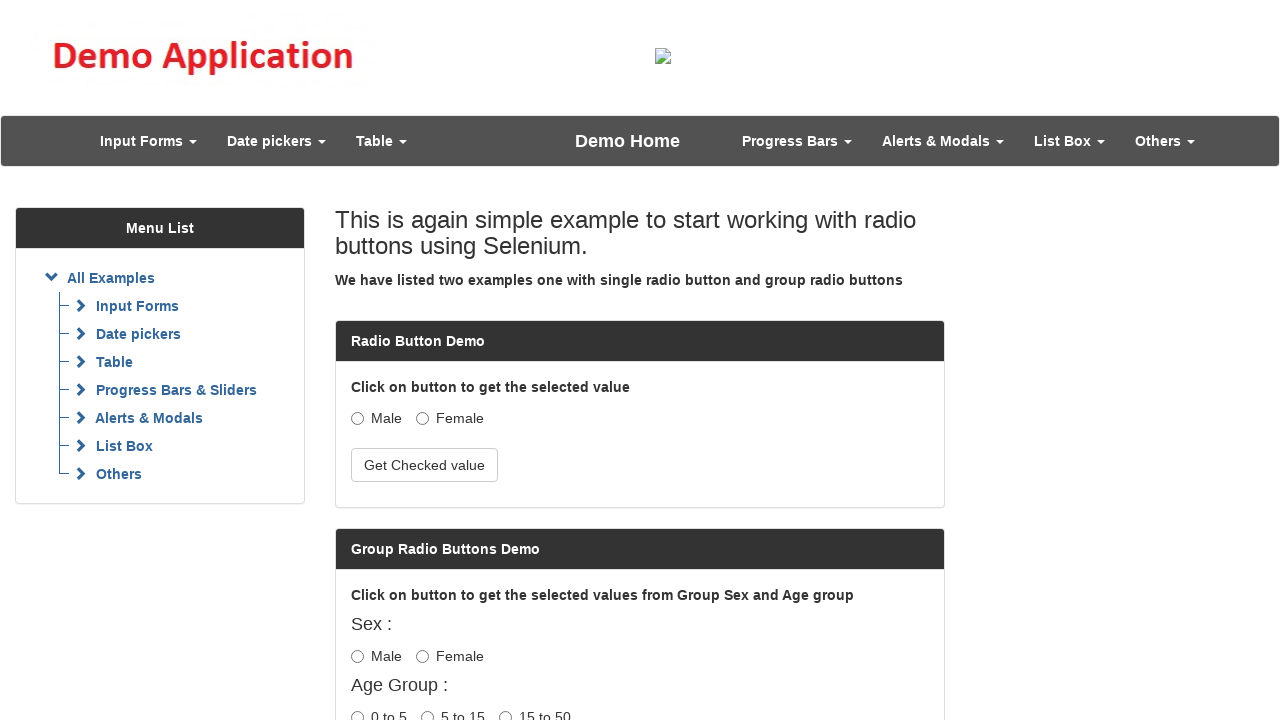

Located all radio button labels with name 'optradio'
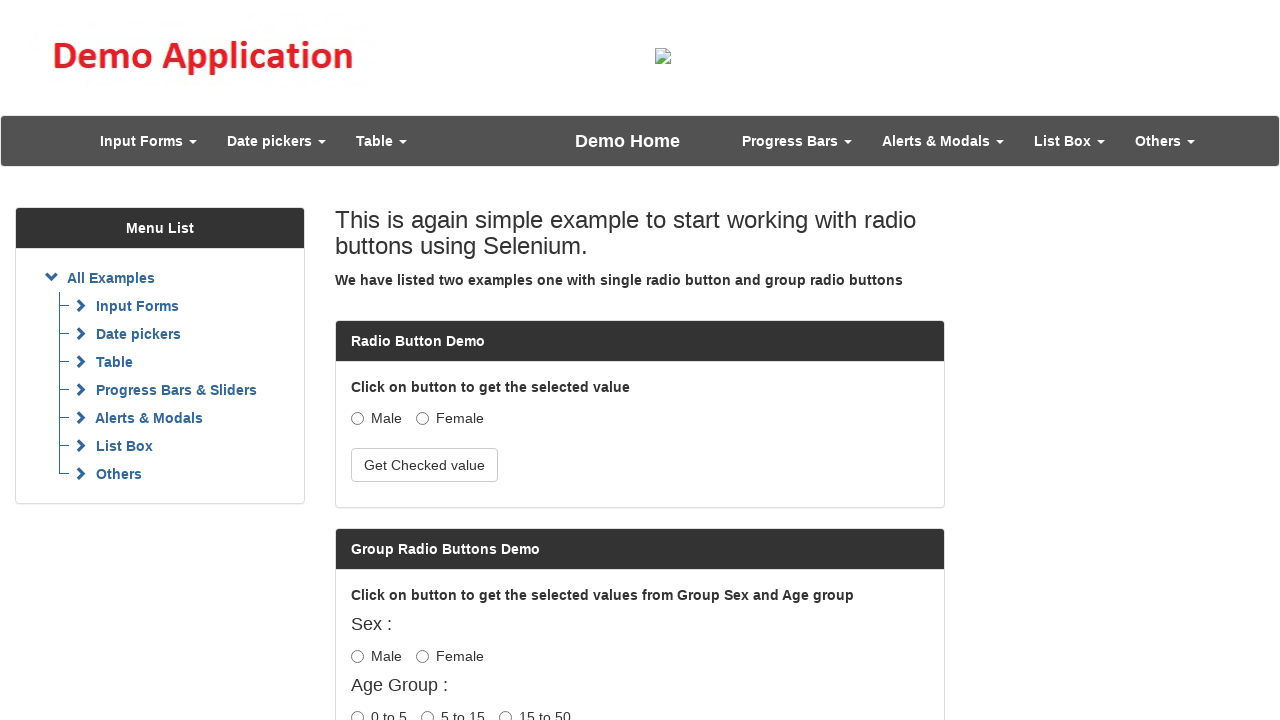

Clicked the Female radio button at (450, 418) on xpath=//input[@name='optradio']/parent::label >> nth=1
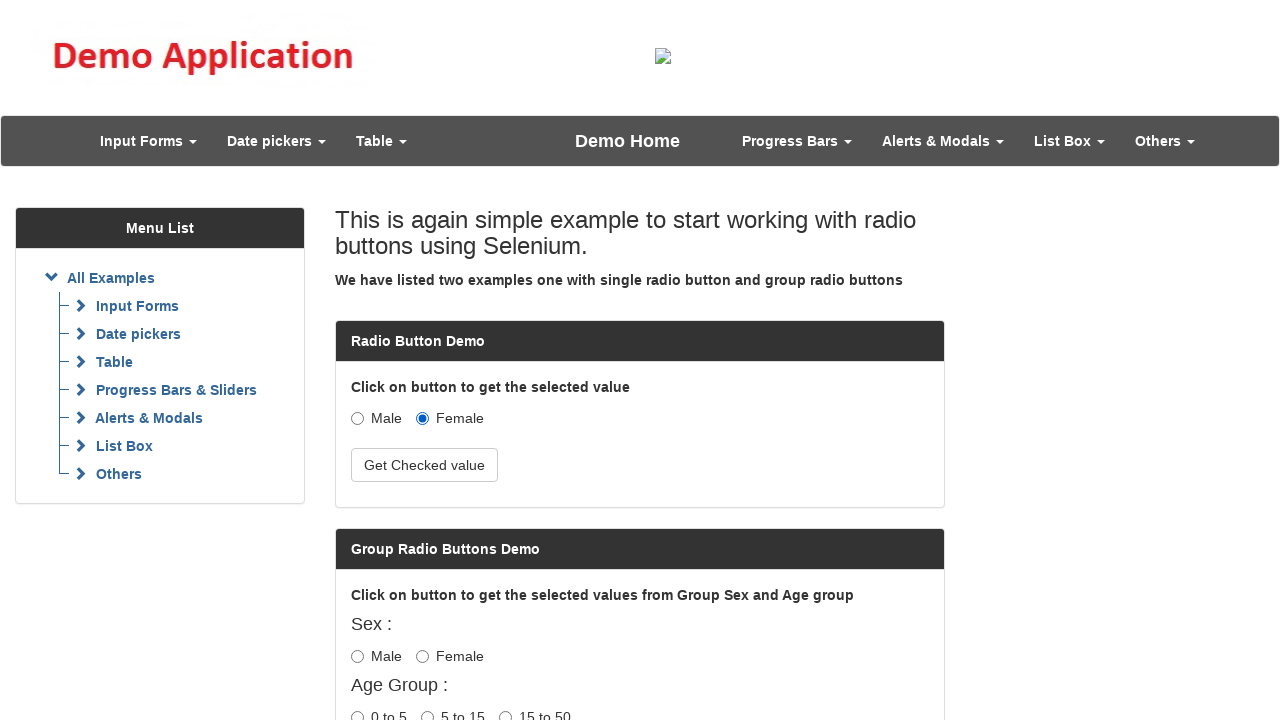

Clicked the check button at (424, 465) on #buttoncheck
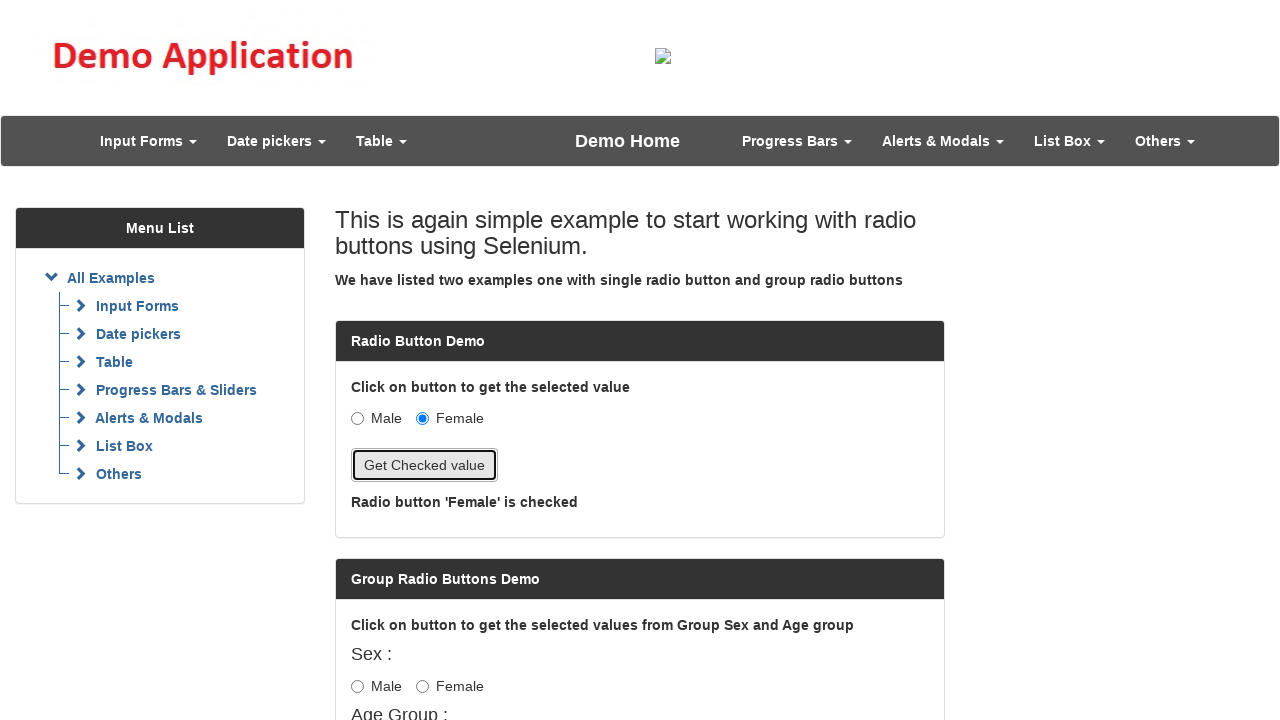

Retrieved the selected radio button verification text
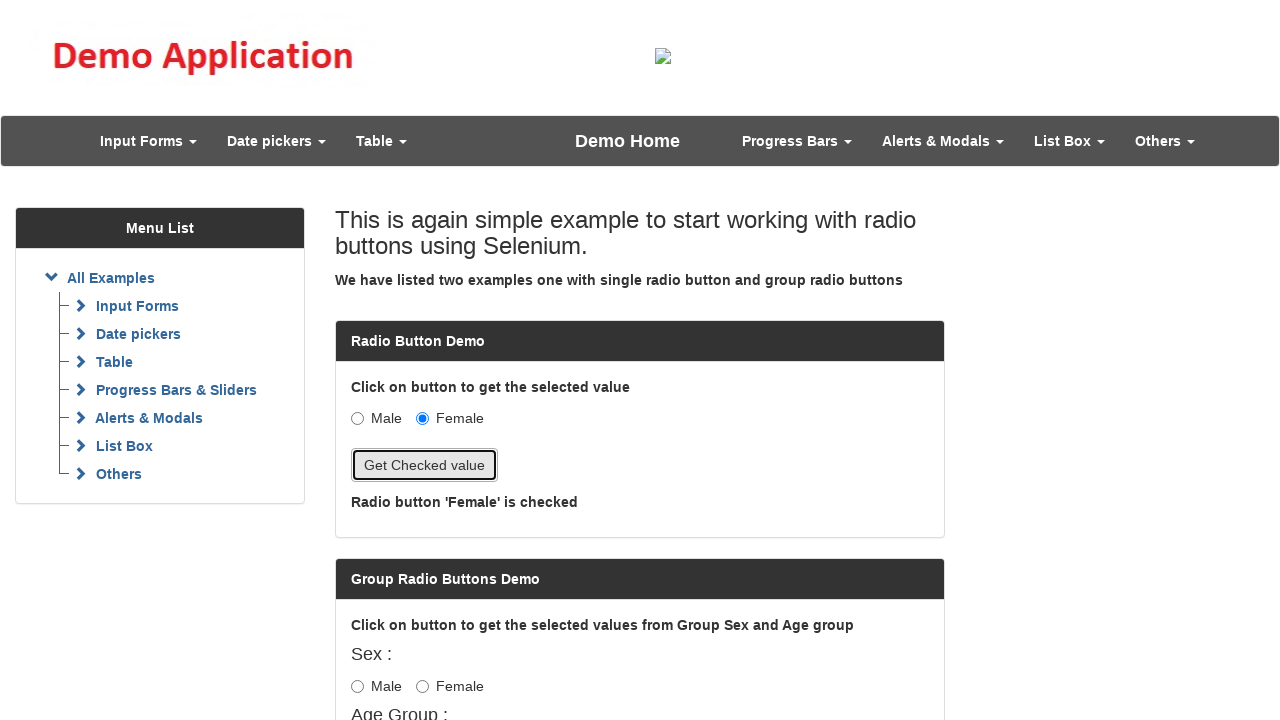

Verified that Female radio button is checked
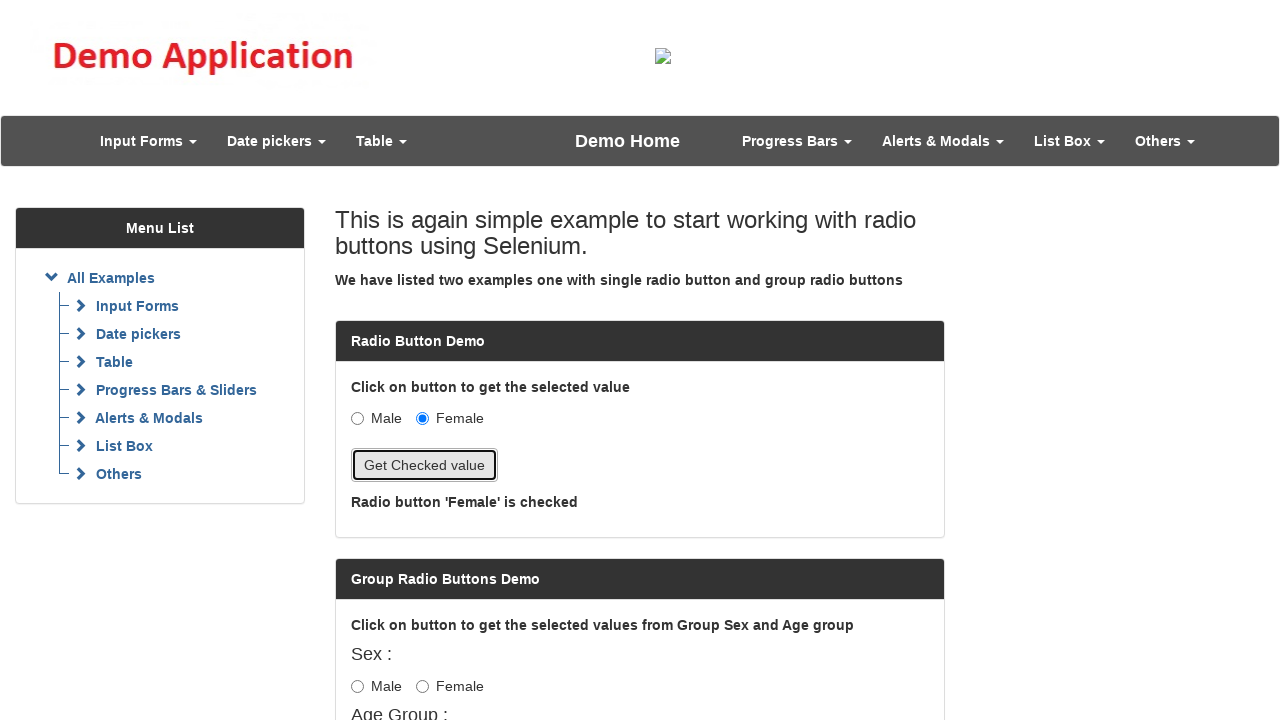

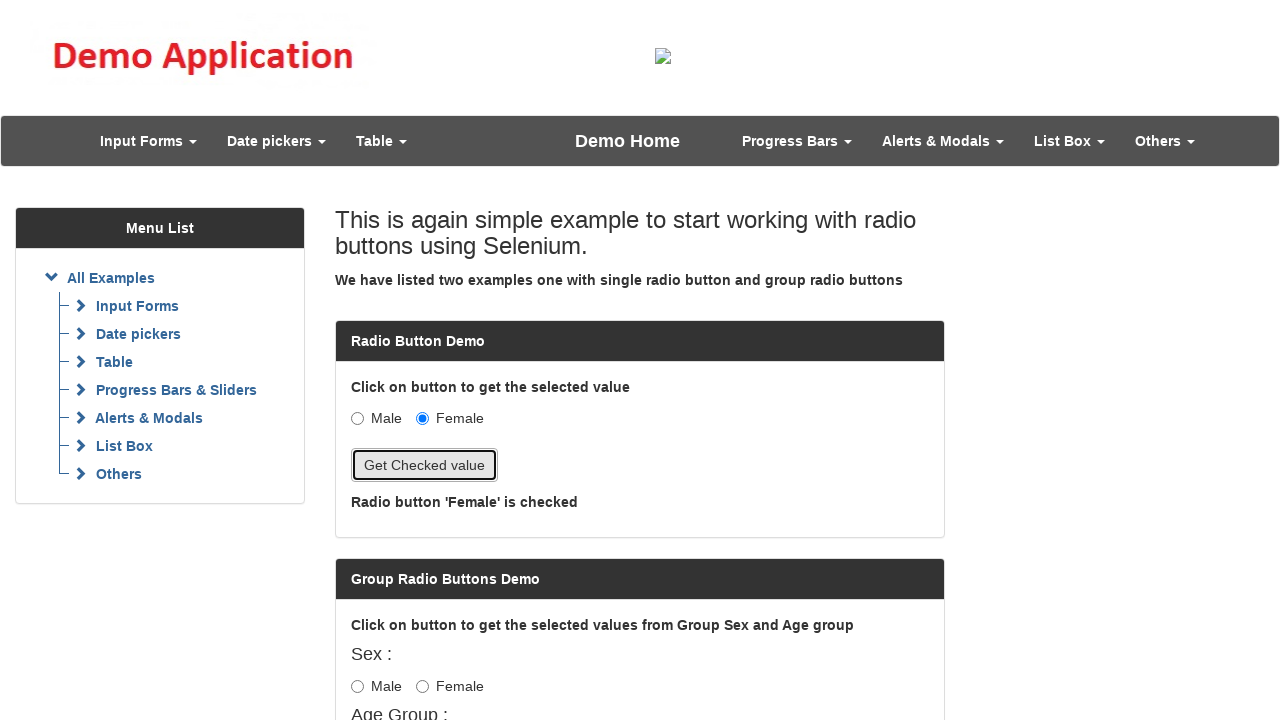